Tests the documentation search functionality on Selenium's website by opening the search dialog, entering a query for "webdriver", and clicking on the first search result.

Starting URL: https://www.selenium.dev/documentation/webdriver/getting_started/first_script/

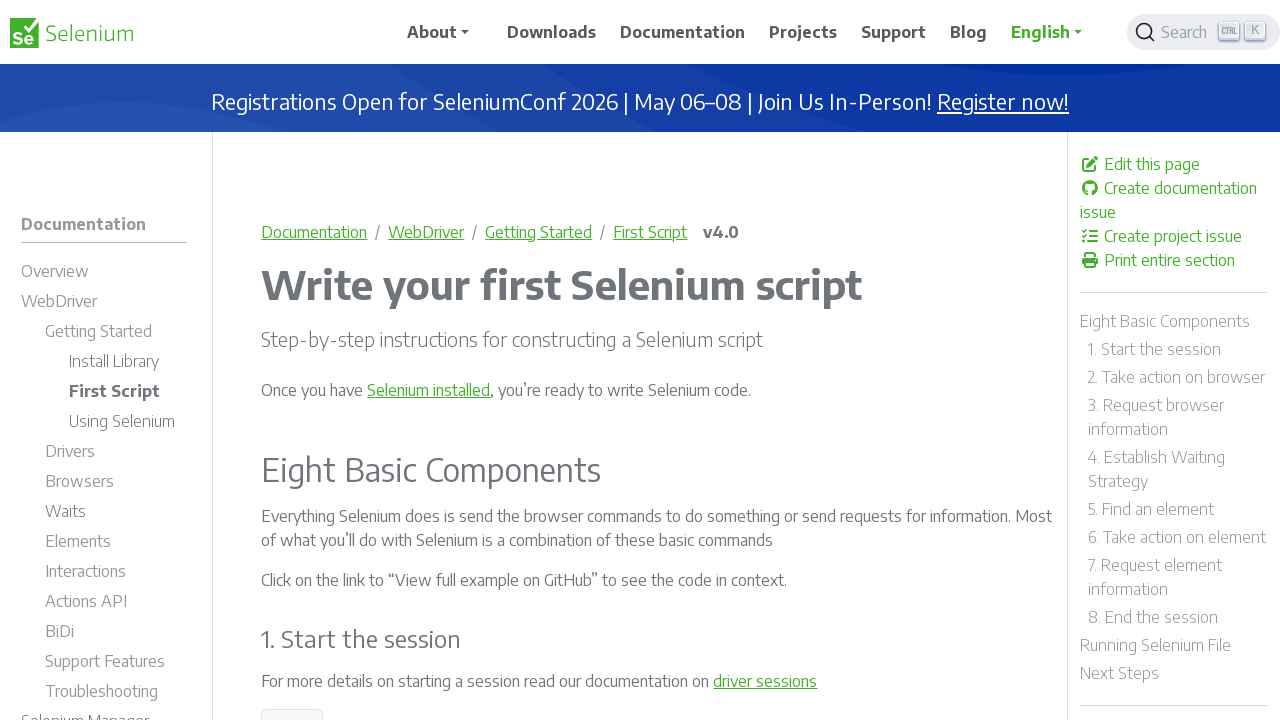

Clicked search button placeholder to open search dialog at (1187, 32) on #docsearch-1 .DocSearch-Button-Placeholder
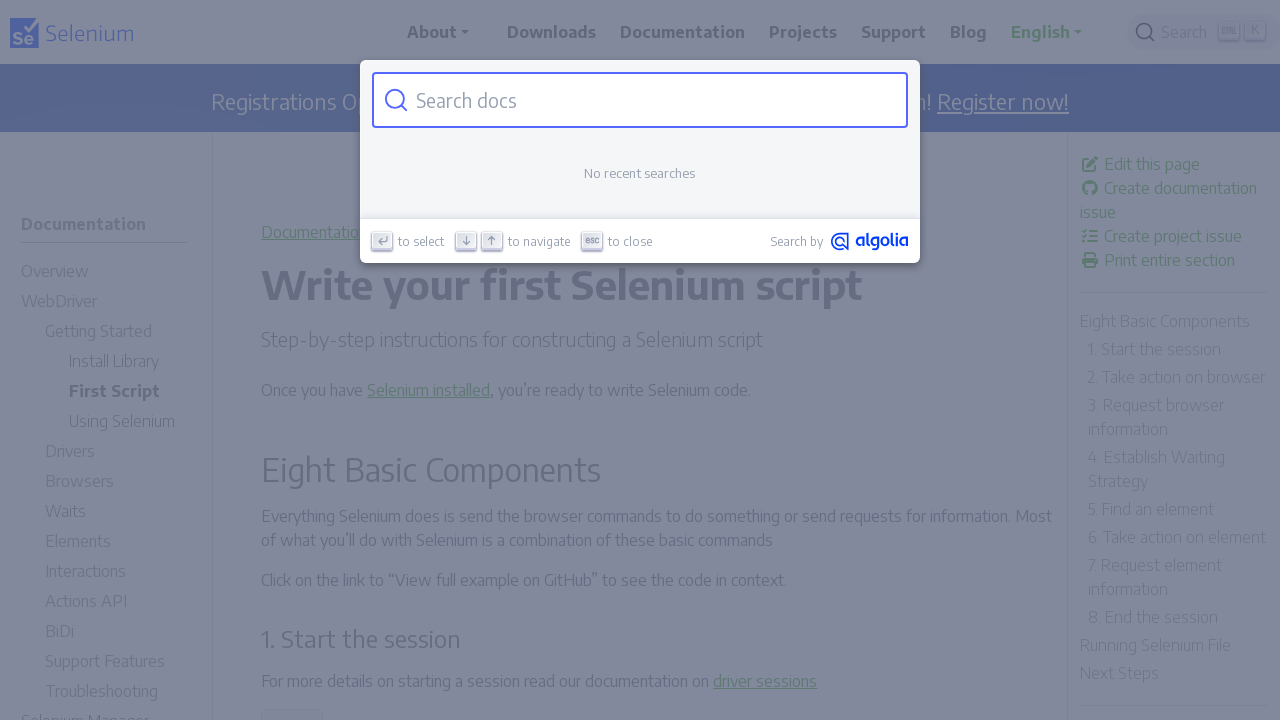

Clicked search input field at (652, 100) on #docsearch-input
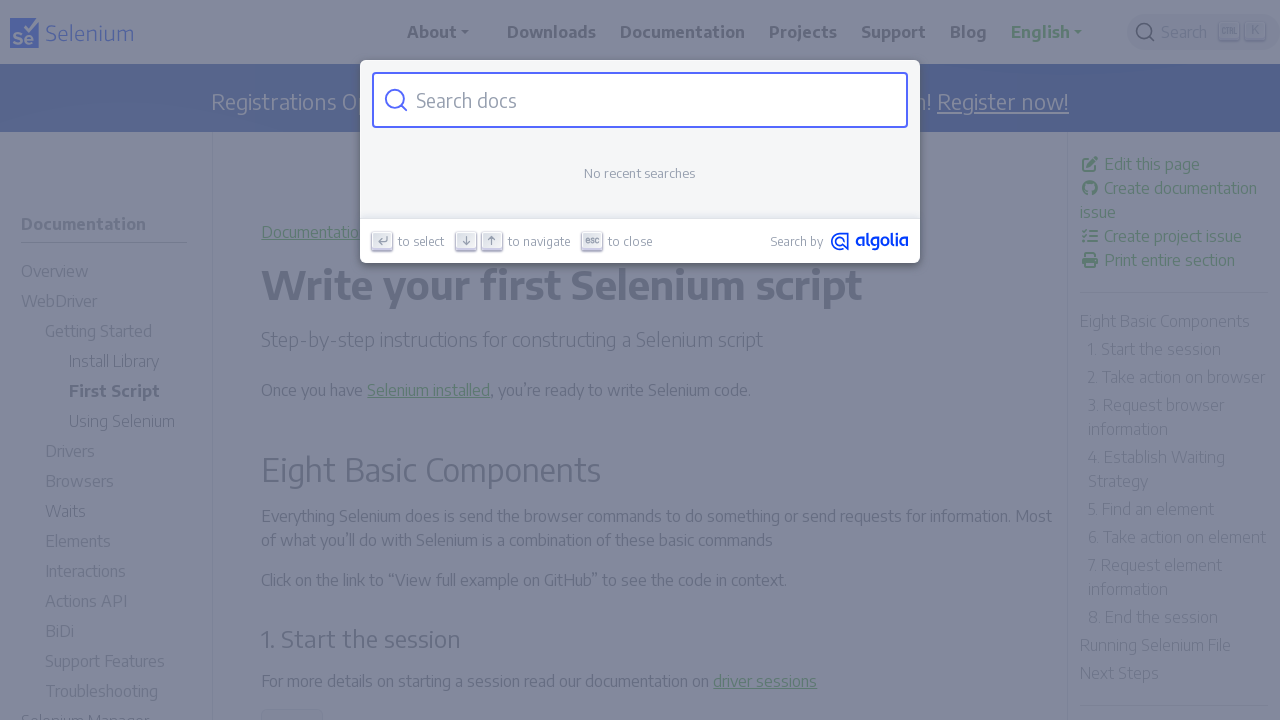

Filled search input with 'webdriver' query on #docsearch-input
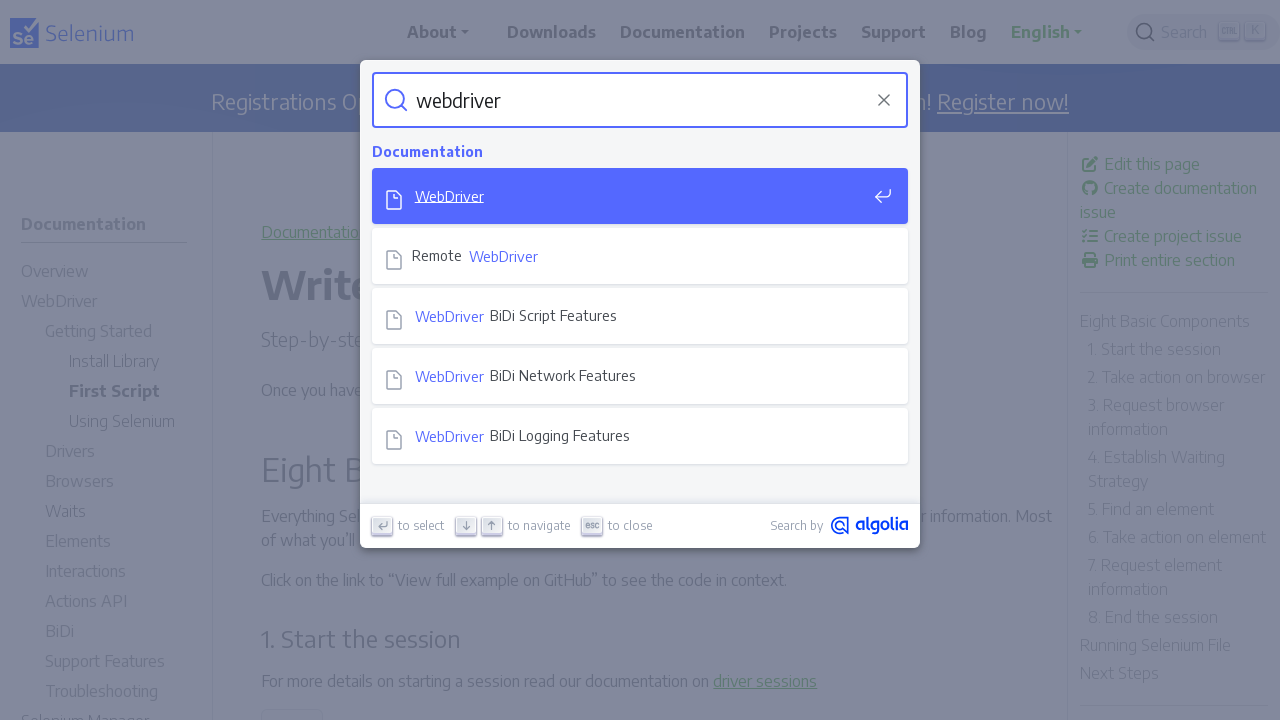

Search results loaded with first result available
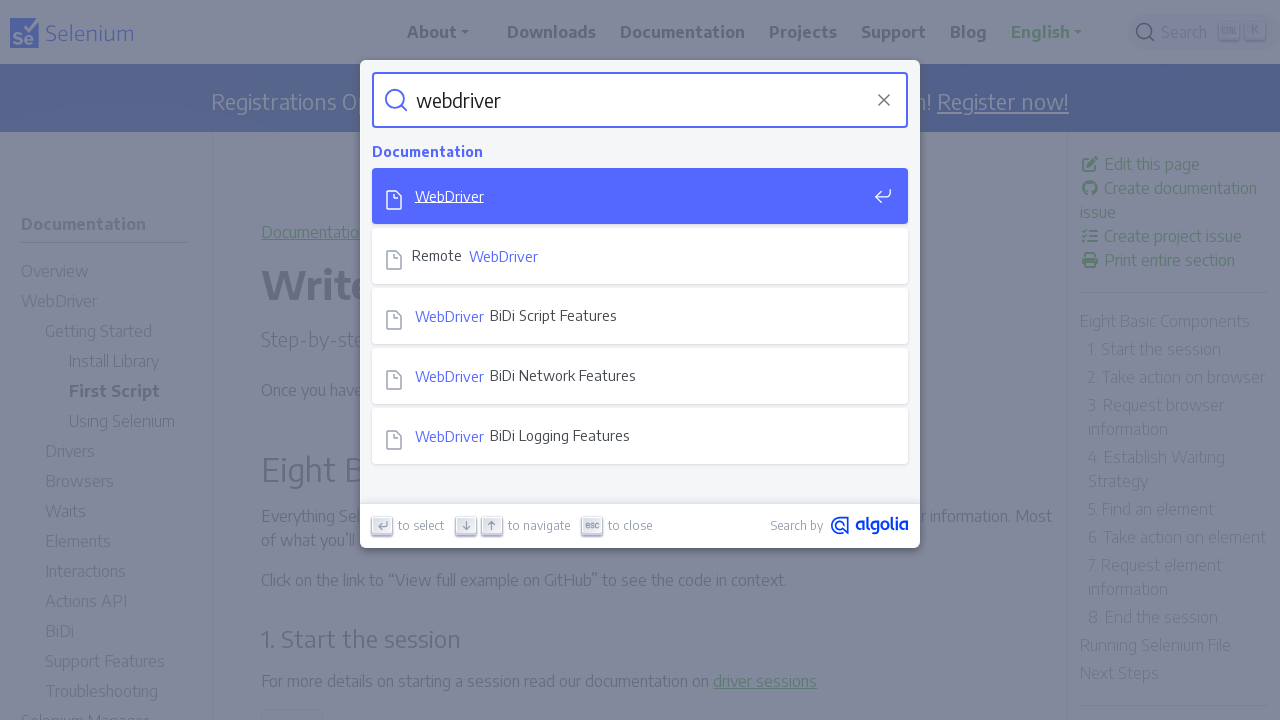

Clicked on first search result for webdriver documentation at (639, 196) on #docsearch-item-0 .DocSearch-Hit-title
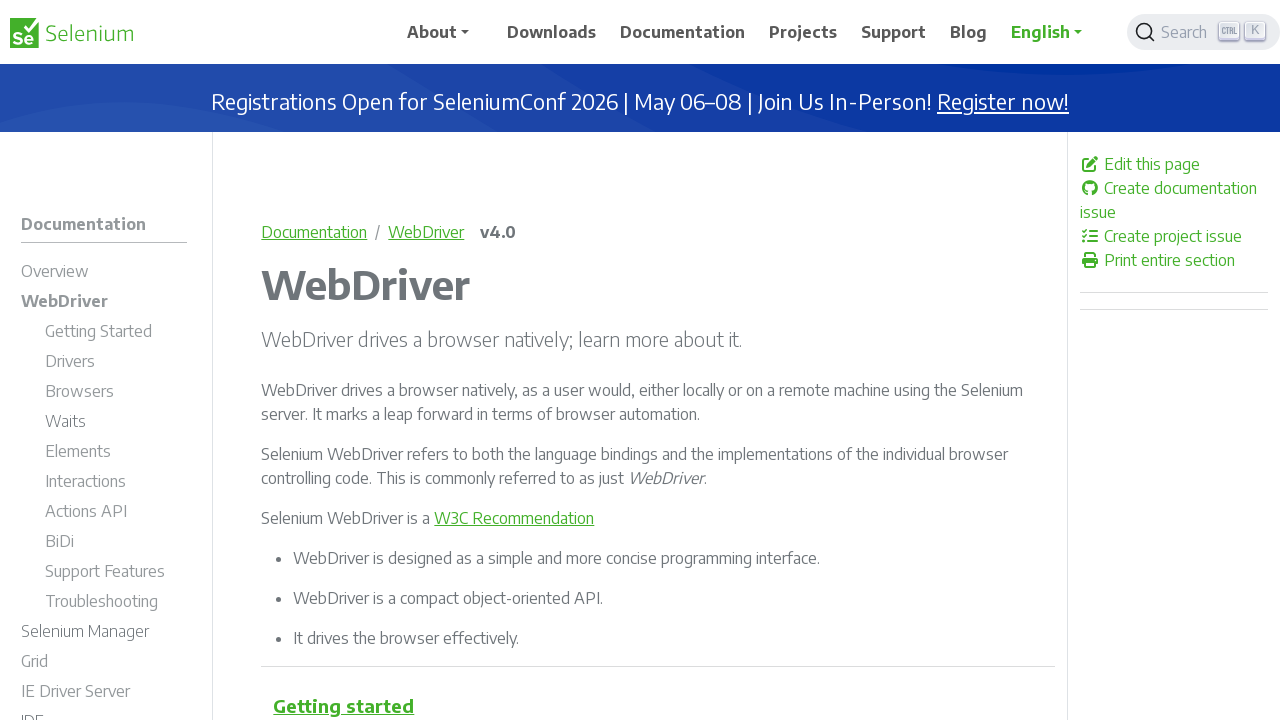

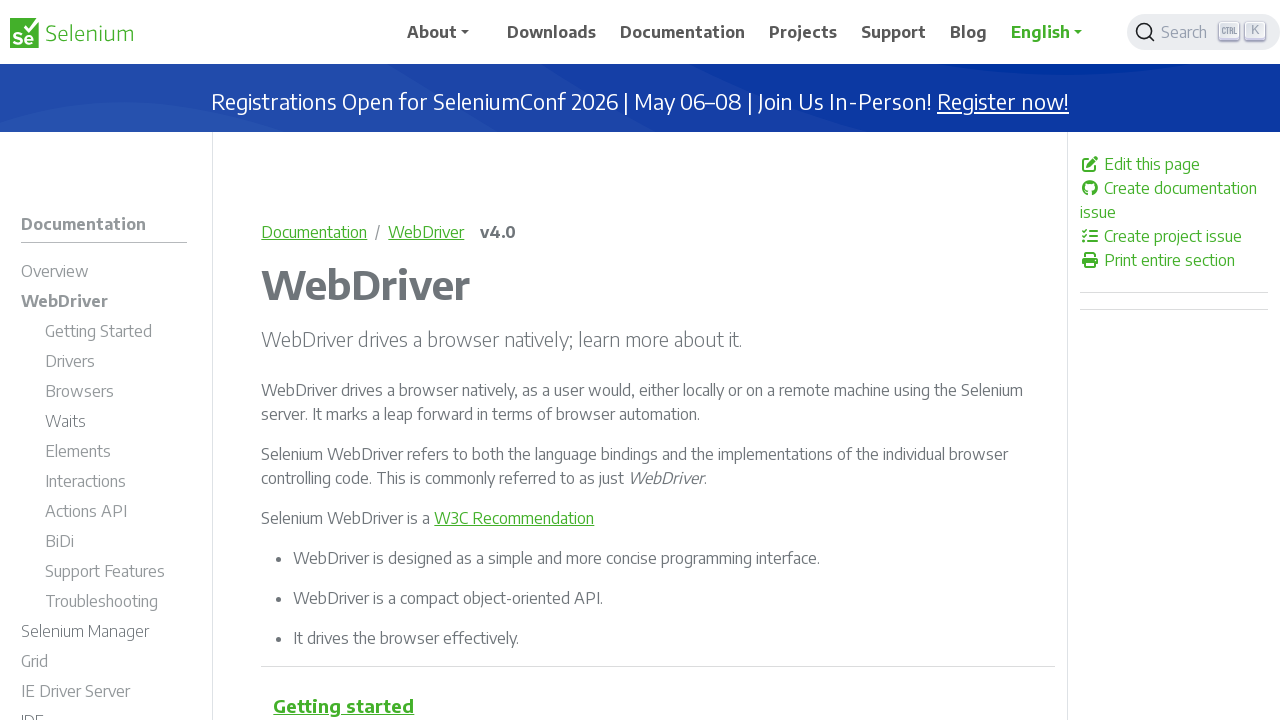